Tests JavaScript prompt alert handling by clicking the prompt button, entering text into the alert input box, and accepting the alert

Starting URL: https://the-internet.herokuapp.com/javascript_alerts

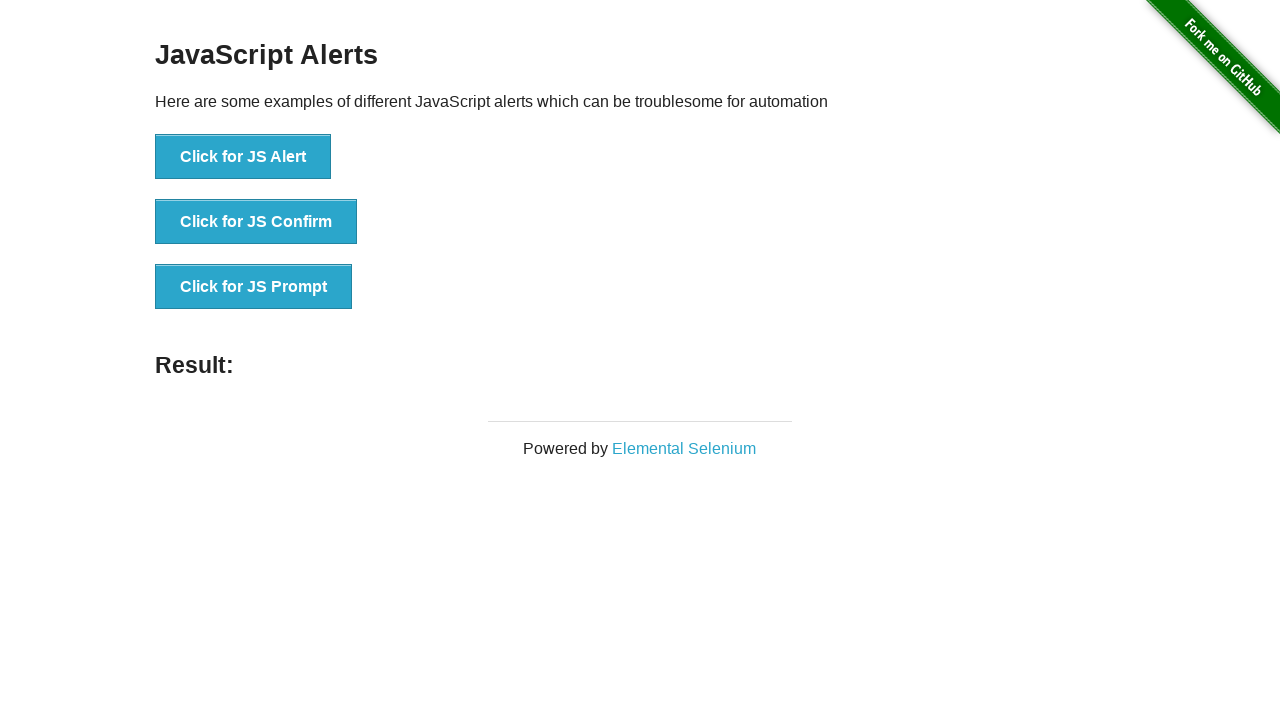

Clicked JavaScript prompt button to trigger alert at (254, 287) on xpath=//button[@onclick='jsPrompt()']
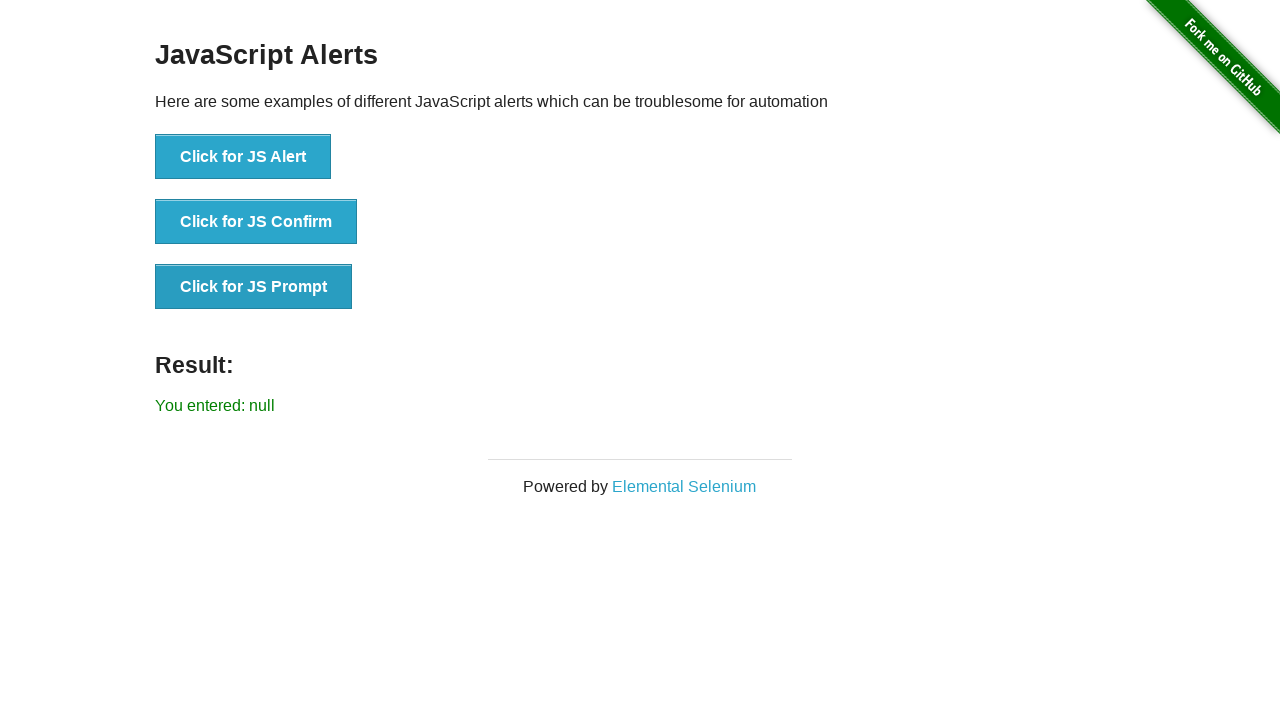

Set up dialog handler to accept prompt with text 'WELCOME'
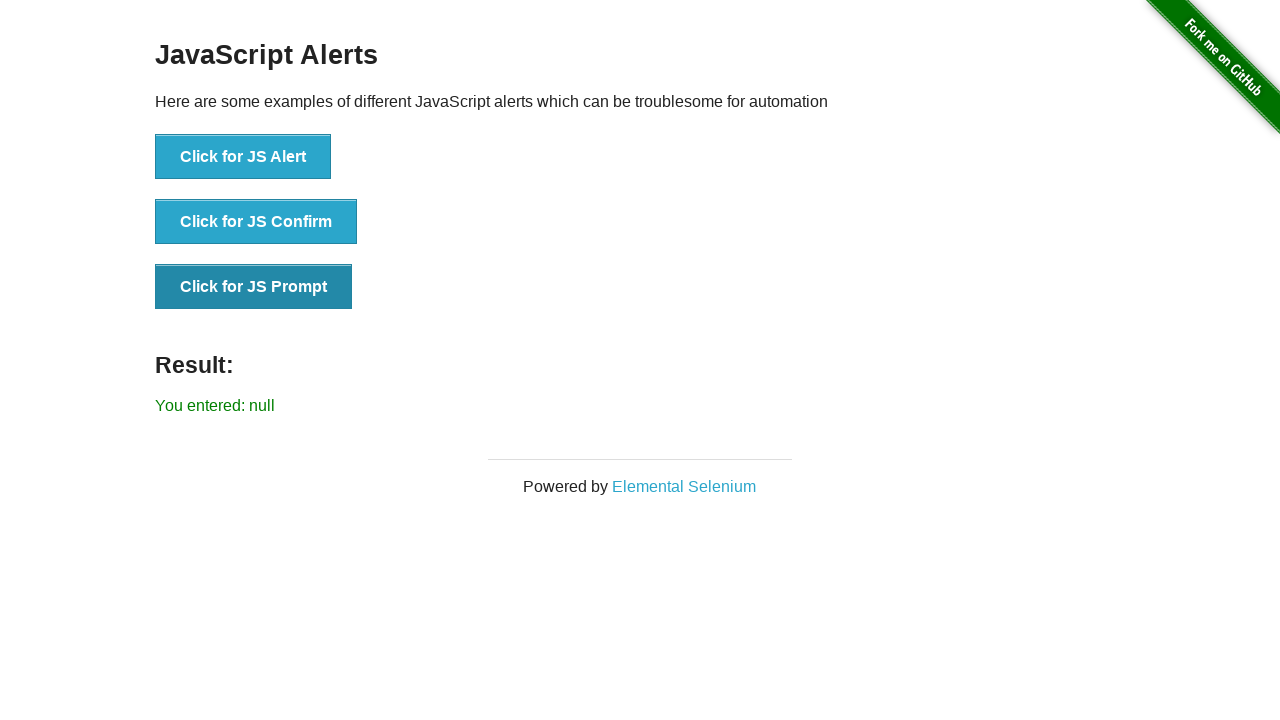

Clicked JavaScript prompt button again after setting up dialog handler at (254, 287) on xpath=//button[@onclick='jsPrompt()']
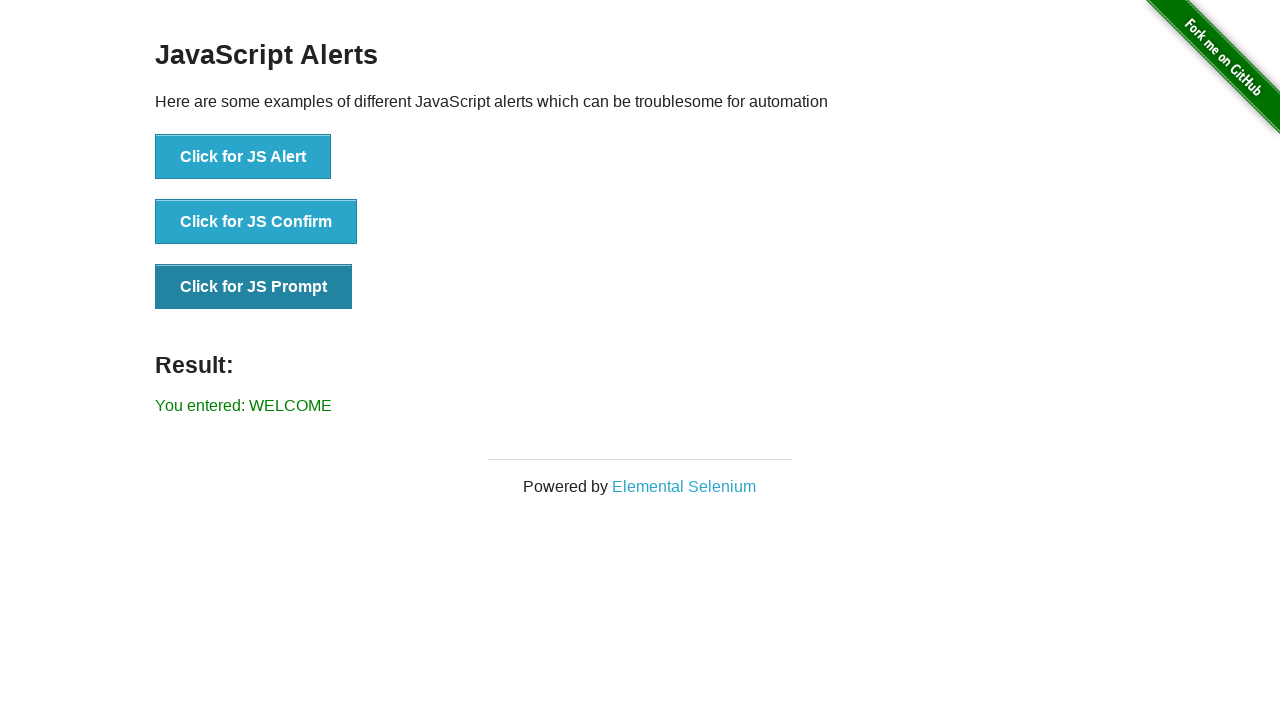

Result element appeared displaying 'WELCOME' from accepted prompt
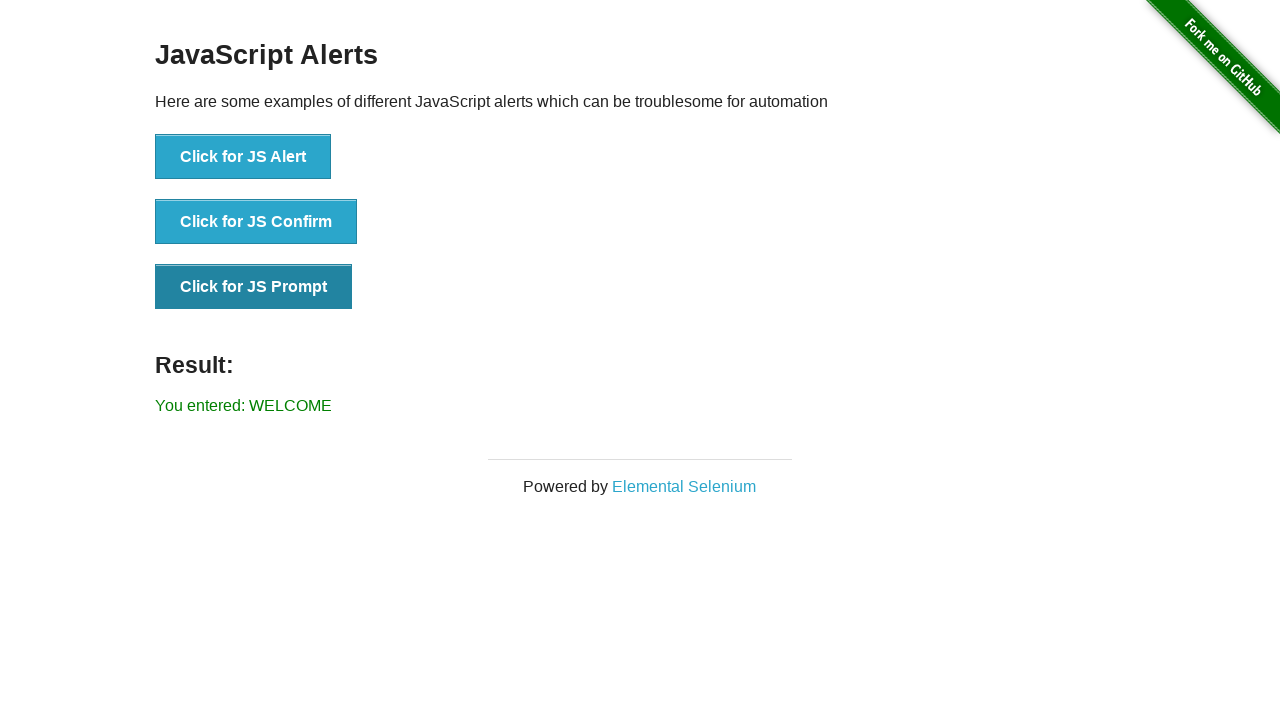

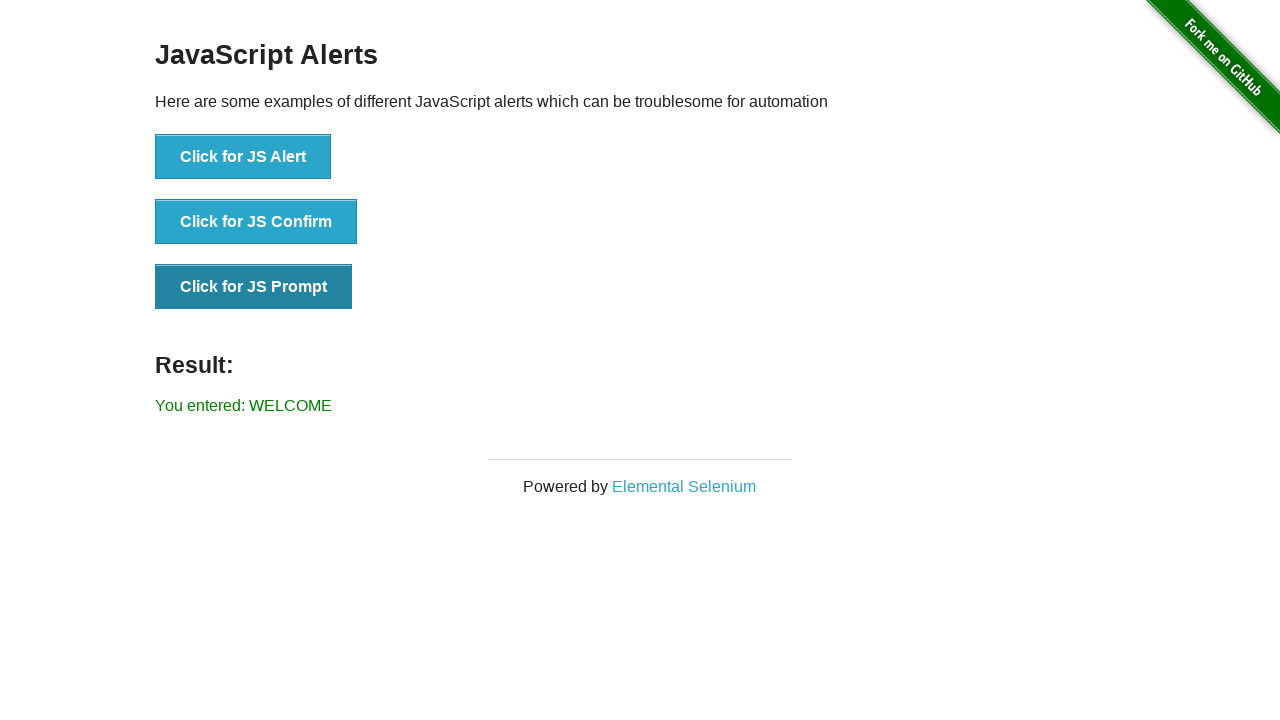